Tests the jQueryUI resizable component by switching to an iframe and performing a click-and-drag action on the resize handle to resize the element.

Starting URL: https://jqueryui.com/resizable/

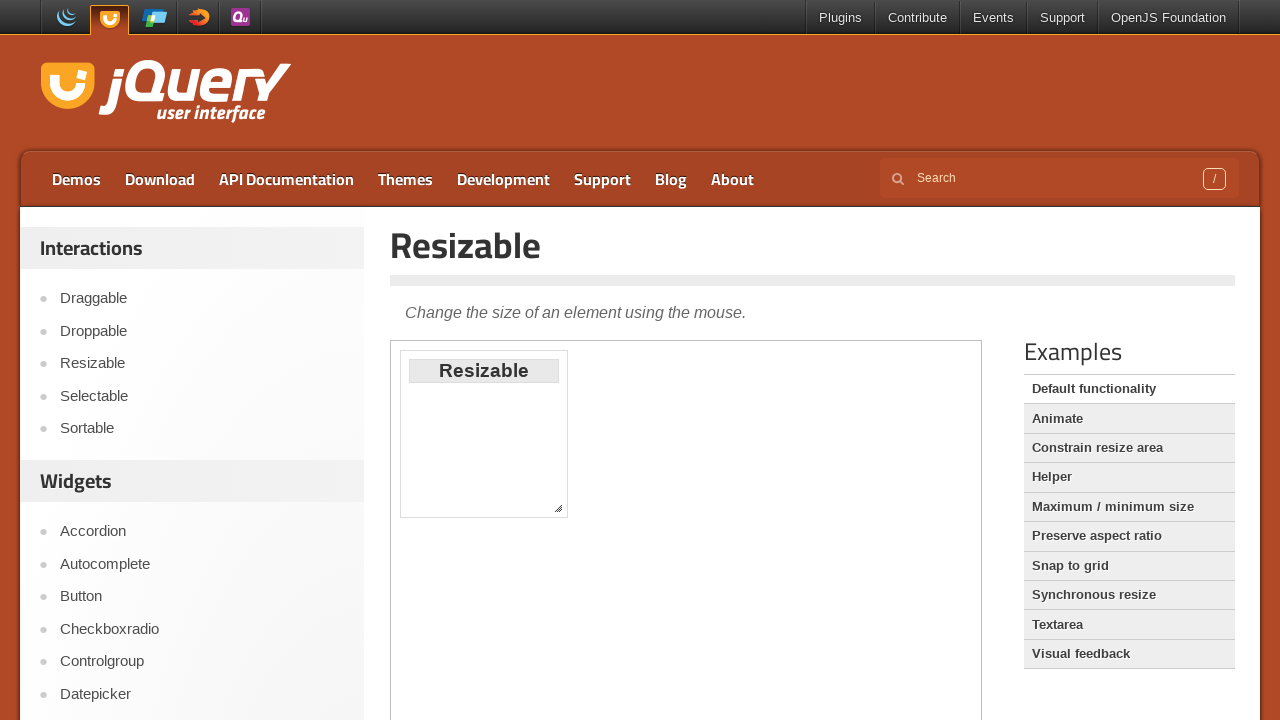

Located the demo iframe
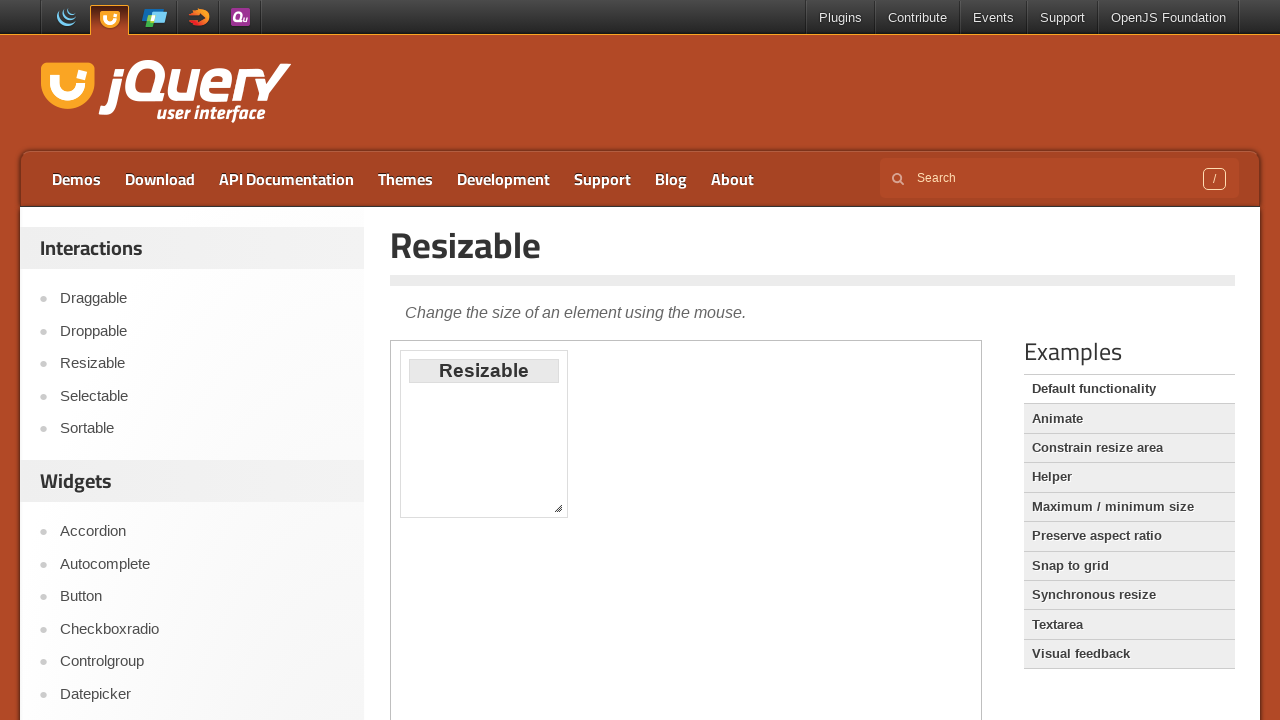

Located the resize handle element
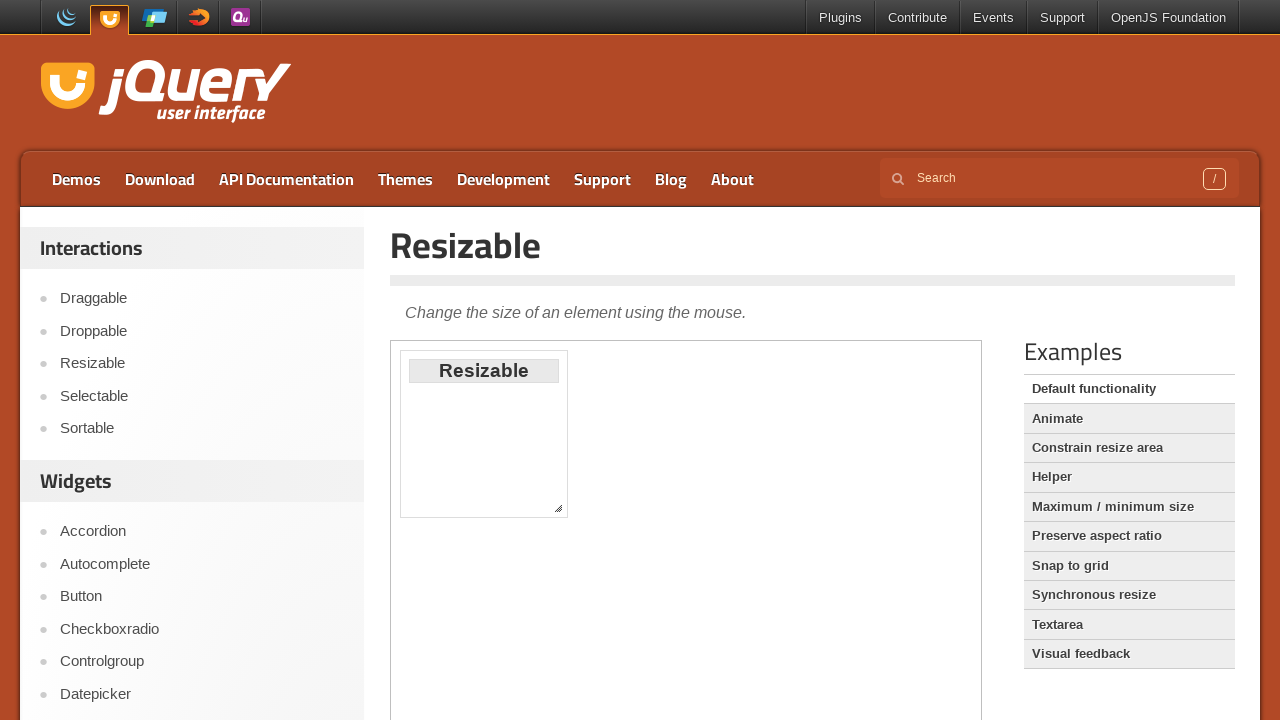

Resize handle became visible
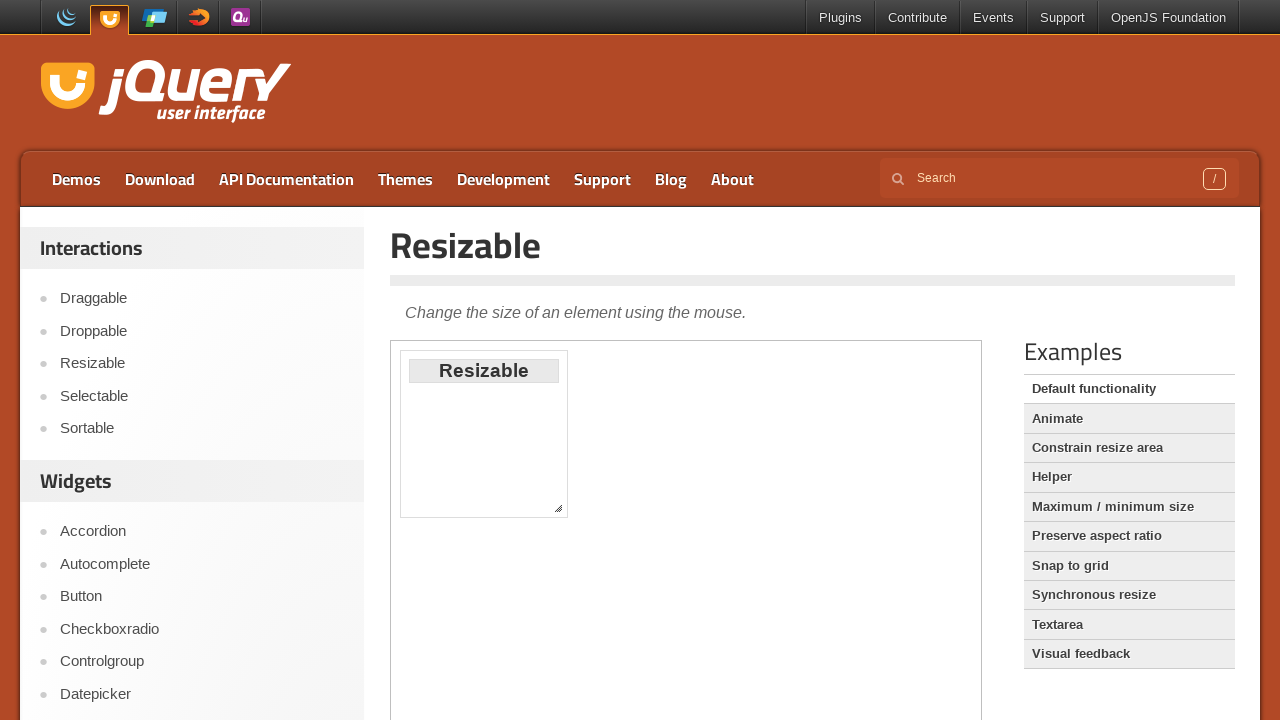

Retrieved bounding box of resize handle
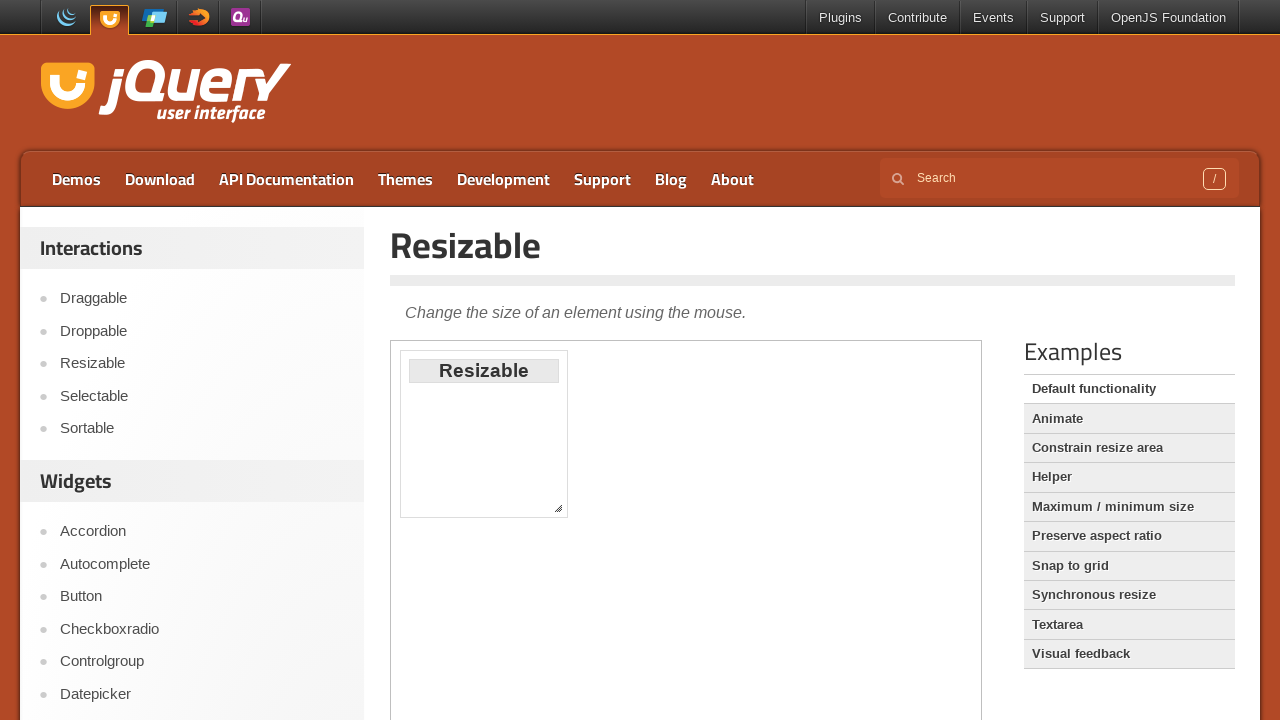

Moved mouse to center of resize handle at (558, 508)
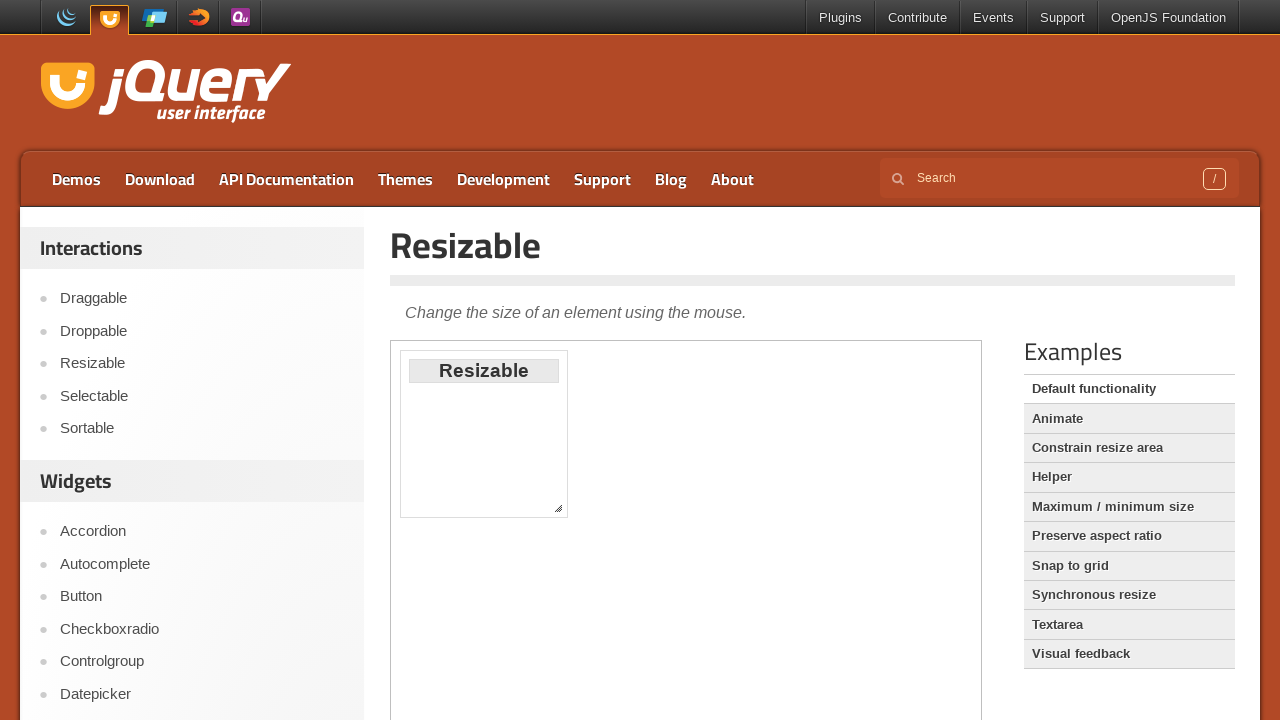

Pressed mouse button down on resize handle at (558, 508)
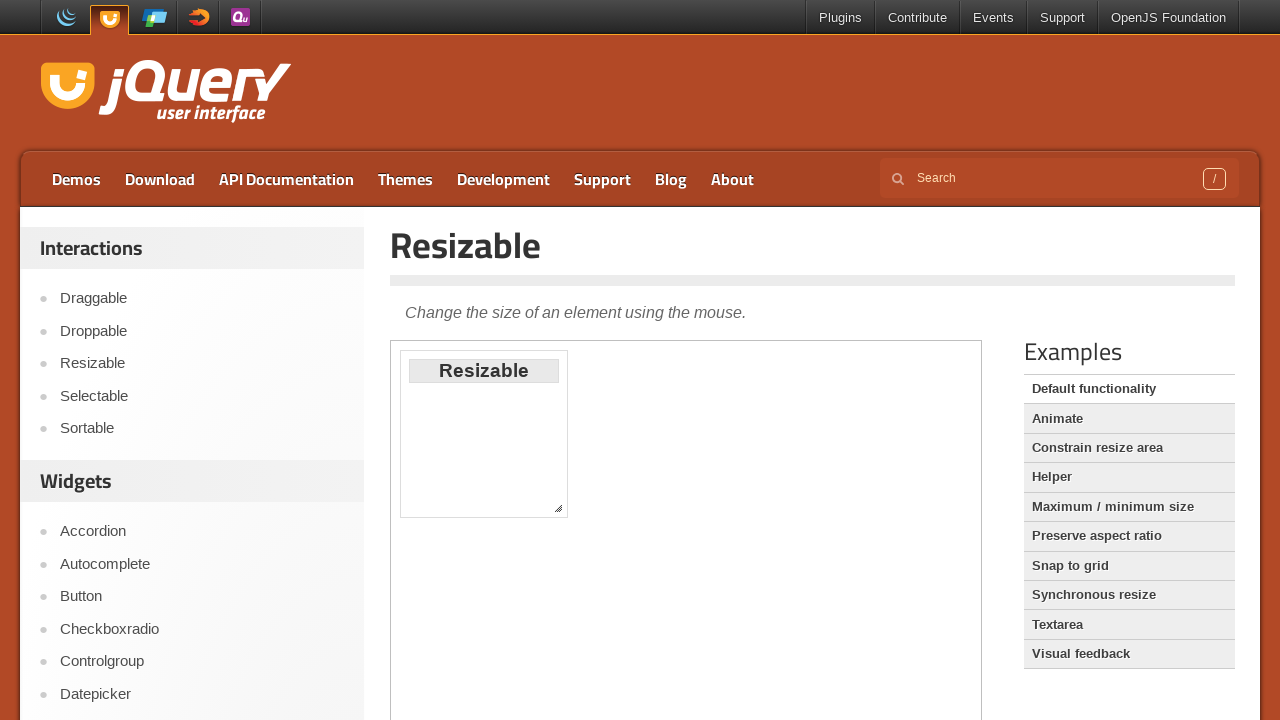

Dragged resize handle by offset (80, 100) at (638, 608)
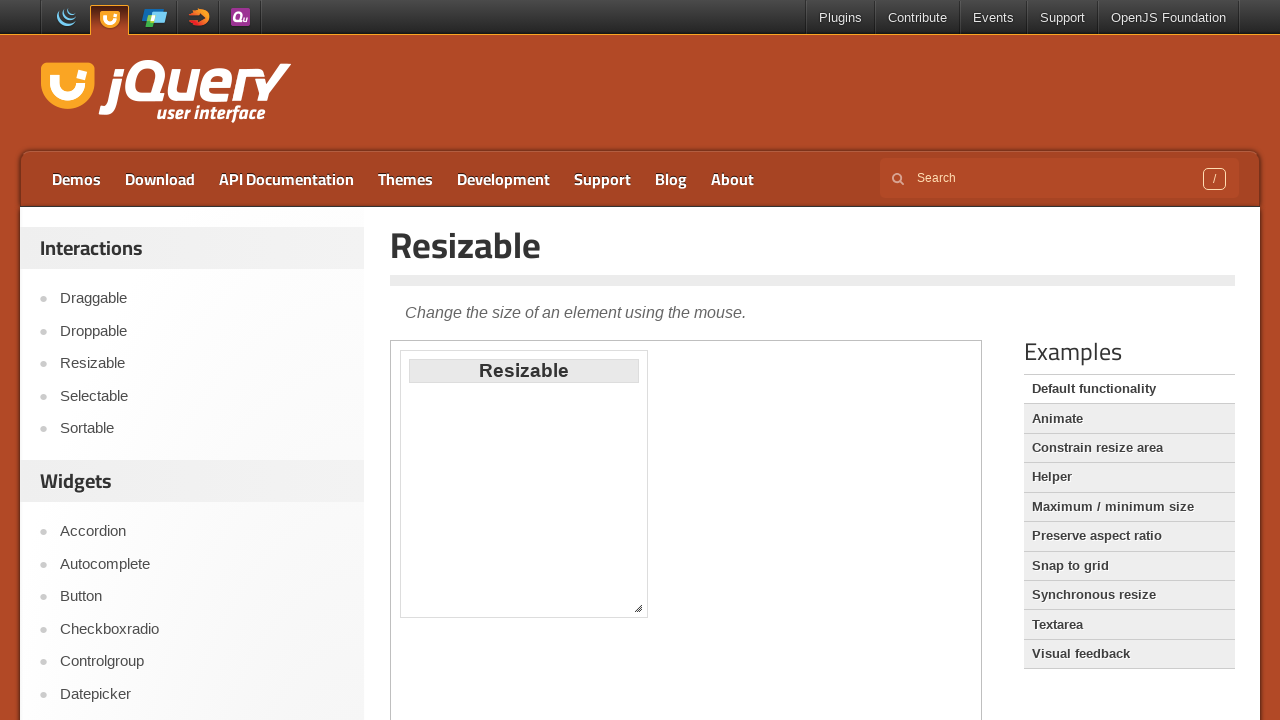

Released mouse button after drag operation at (638, 608)
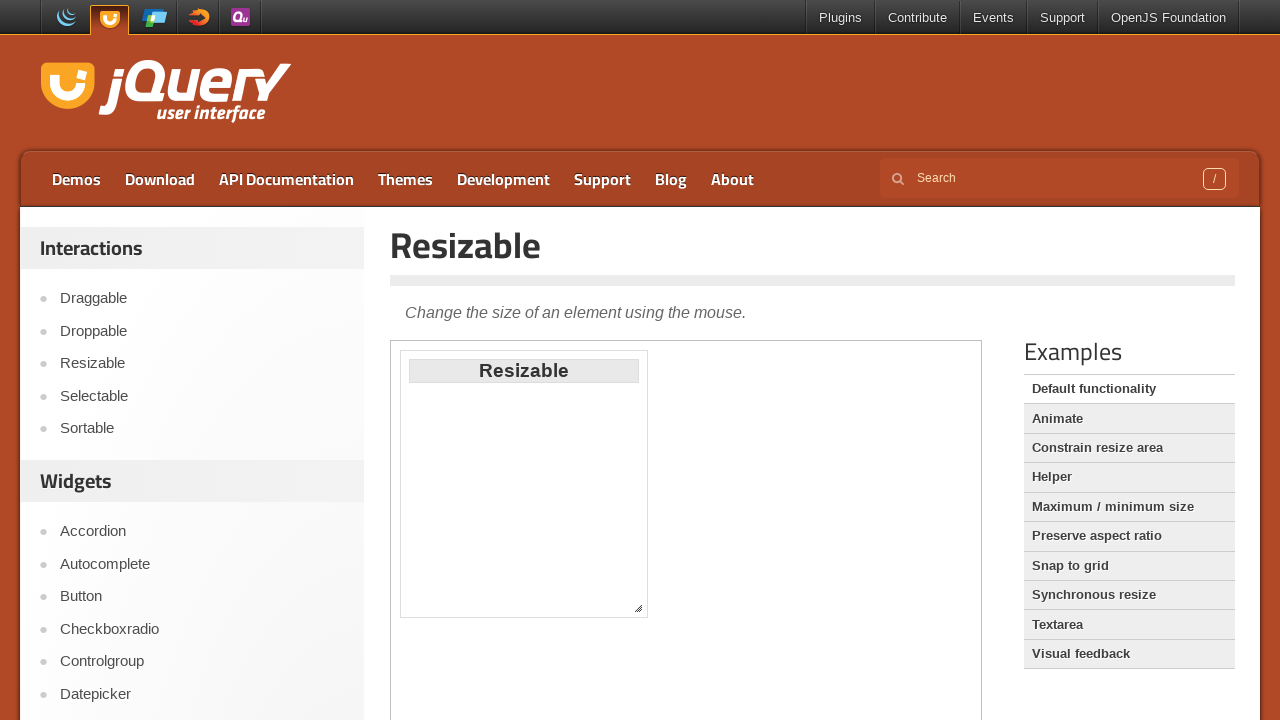

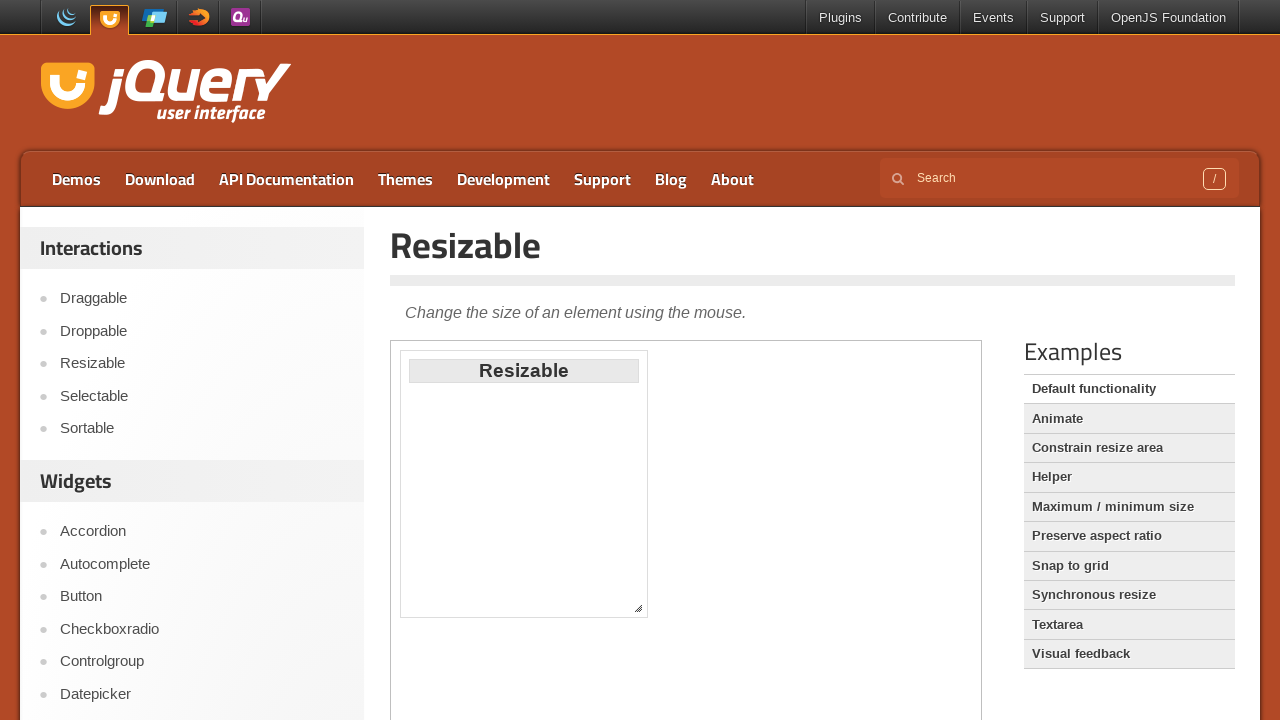